Tests the Disappearing Elements page by refreshing until 5 elements are displayed, with a maximum of 10 attempts.

Starting URL: https://the-internet.herokuapp.com/

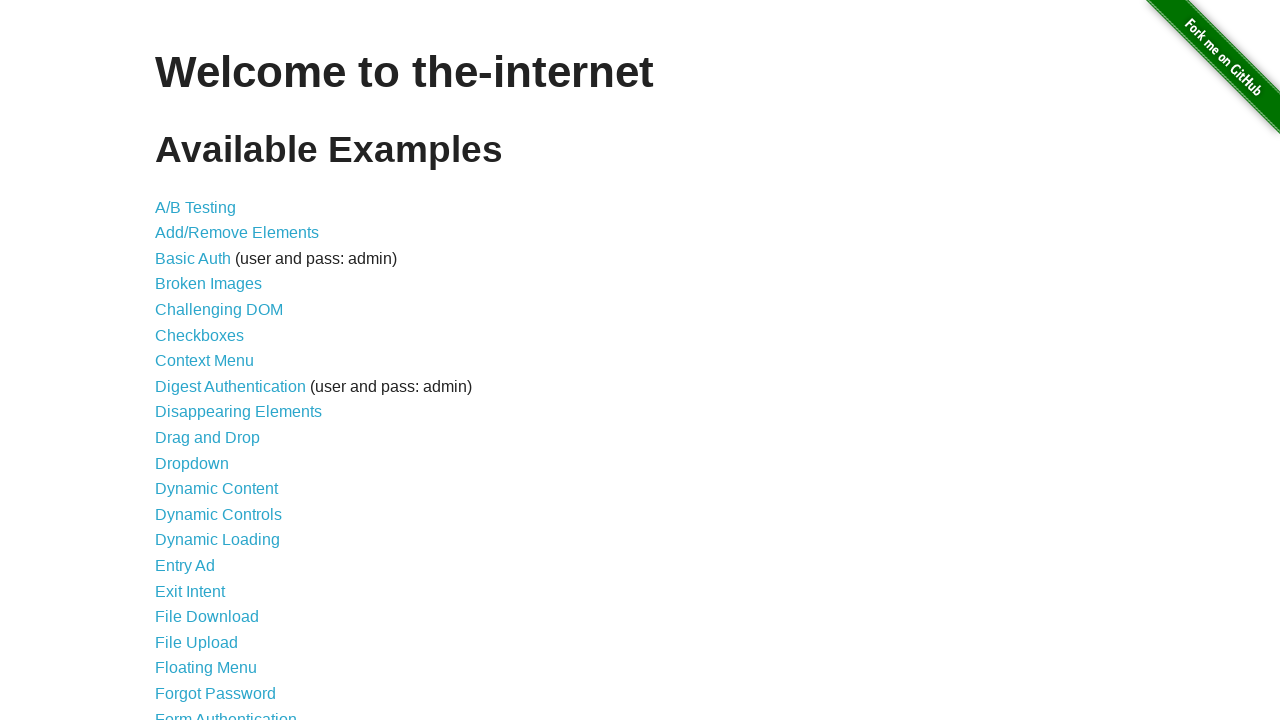

Clicked on Disappearing Elements link at (238, 412) on xpath=//a[@href='/disappearing_elements']
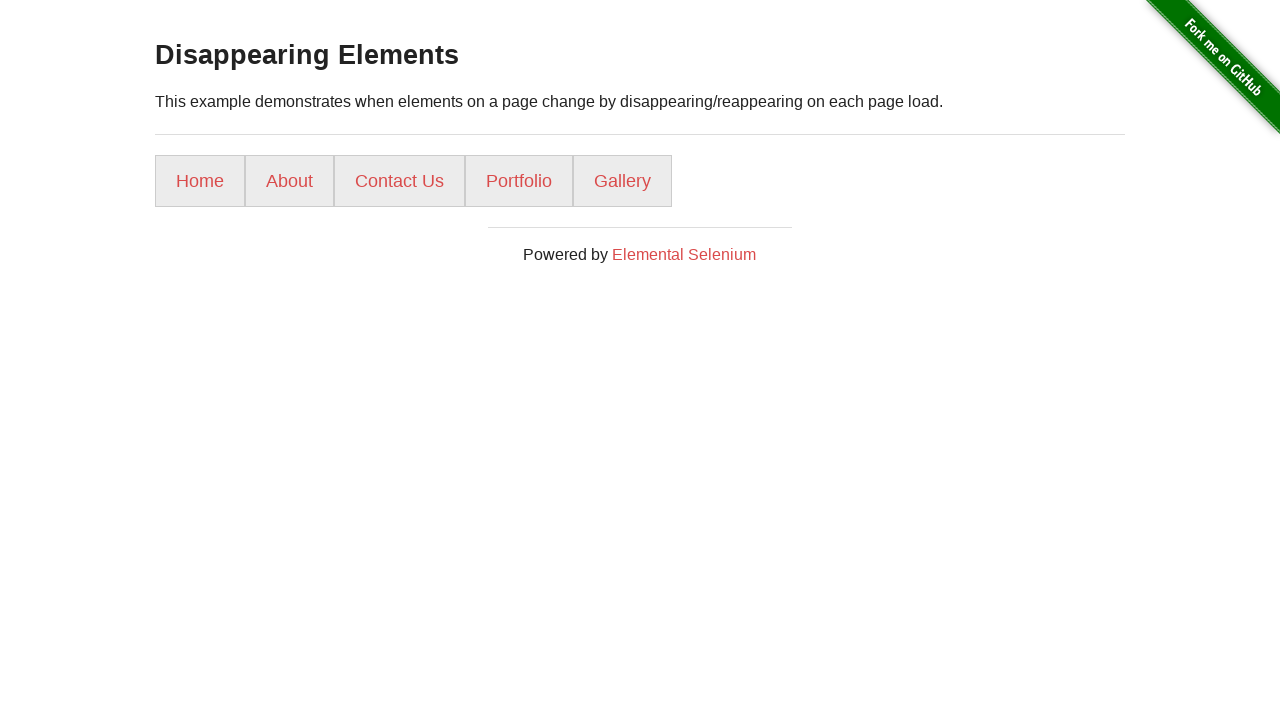

Located all link elements, found 5 element(s)
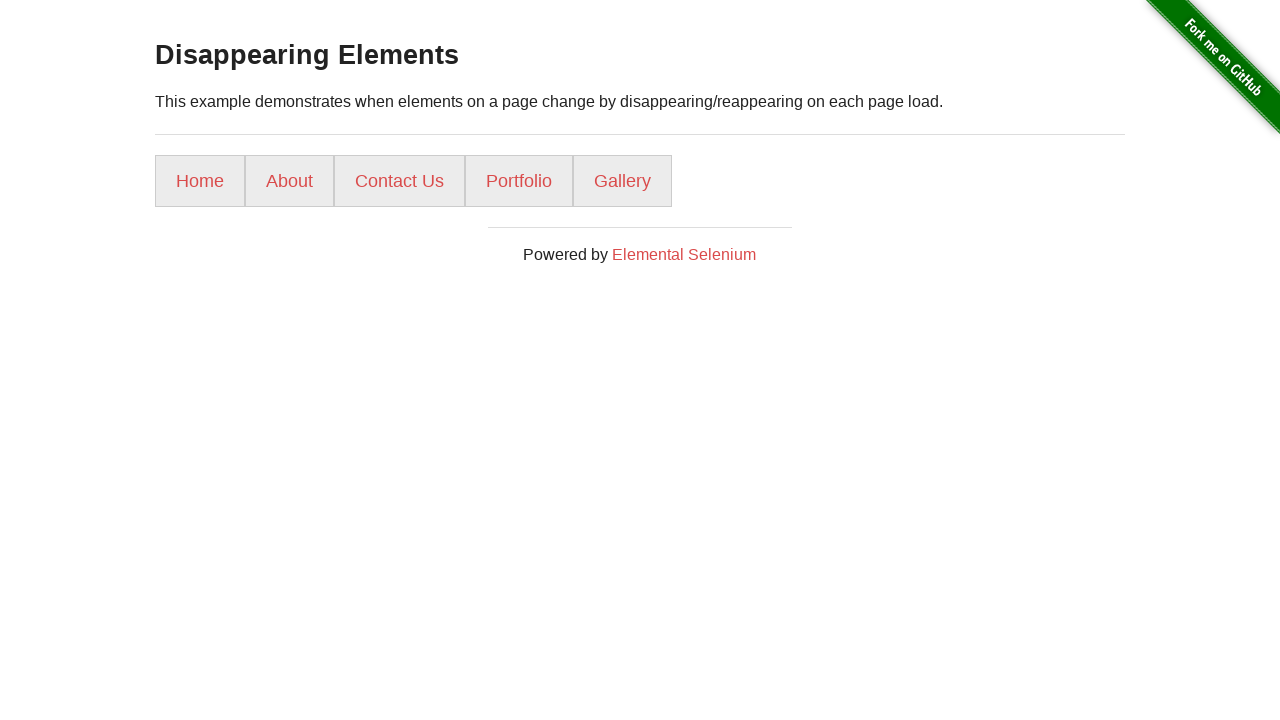

Verified that 5th element is visible, confirming 5 elements are present
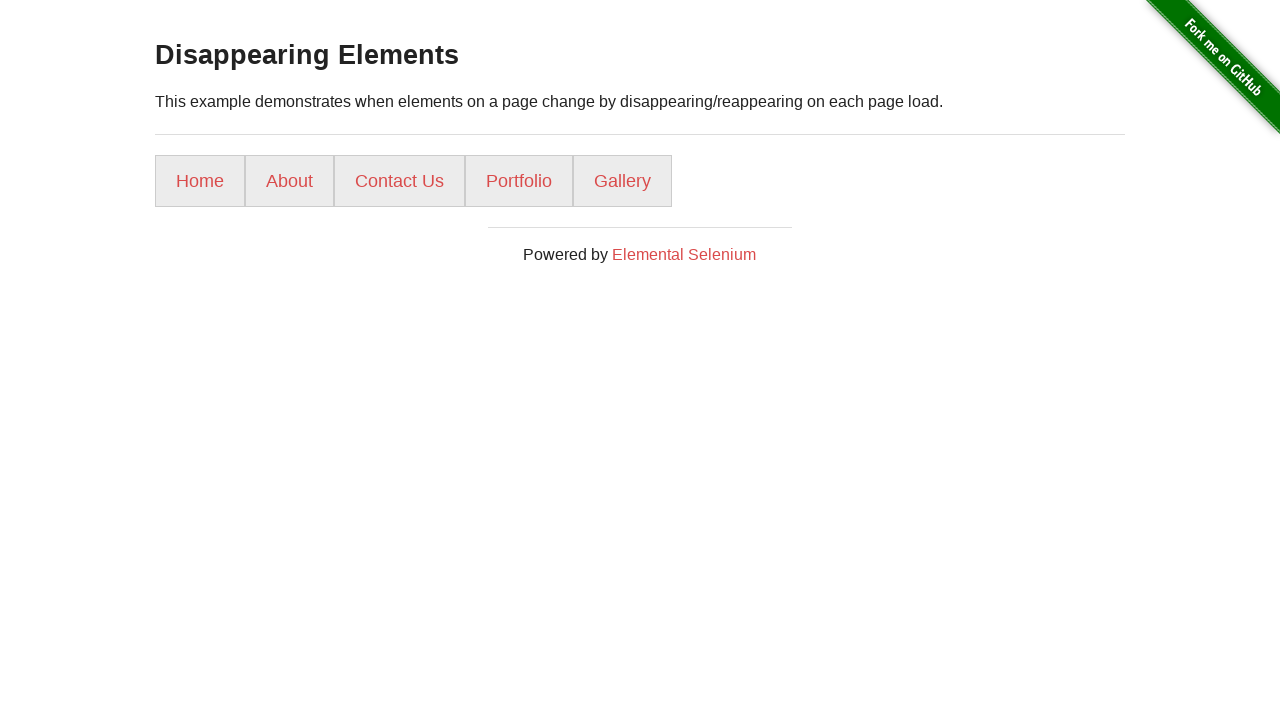

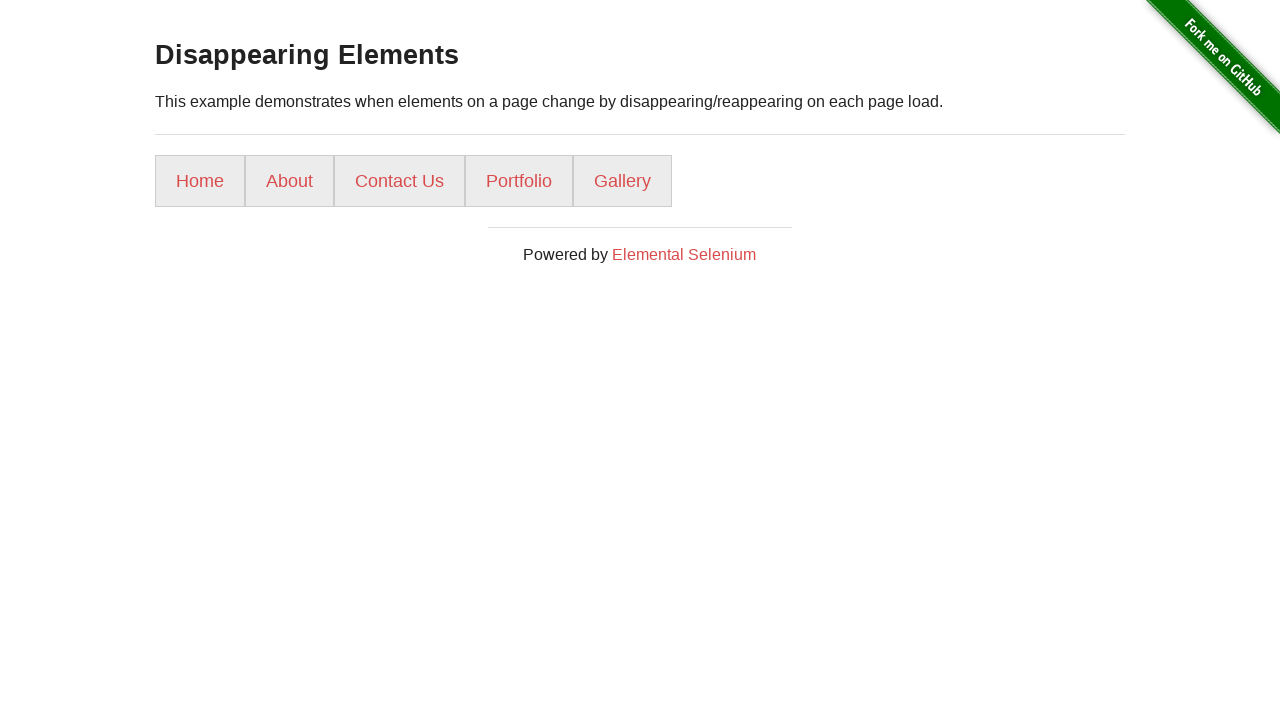